Tests cart management functionality including adding multiple products, removing an item, undoing removal, and attempting to apply an empty coupon code to verify error message.

Starting URL: https://practice.automationtesting.in/

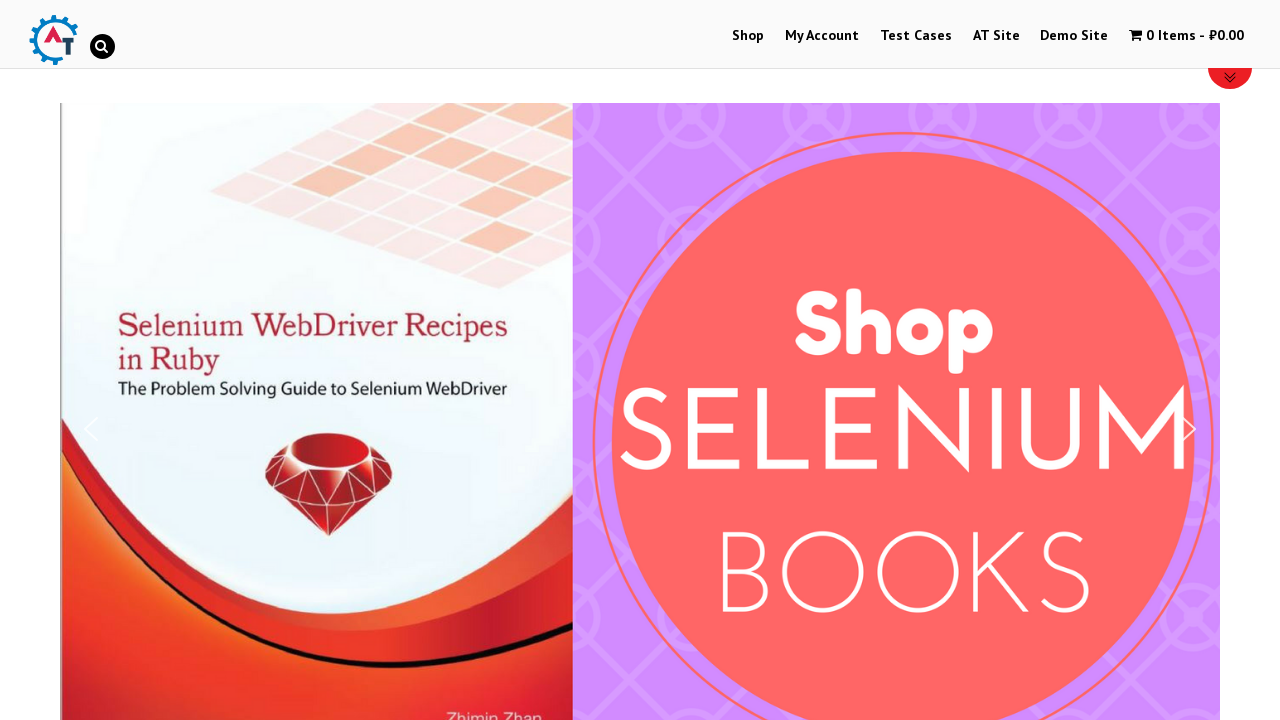

Clicked on Shop menu item at (748, 36) on #menu-item-40
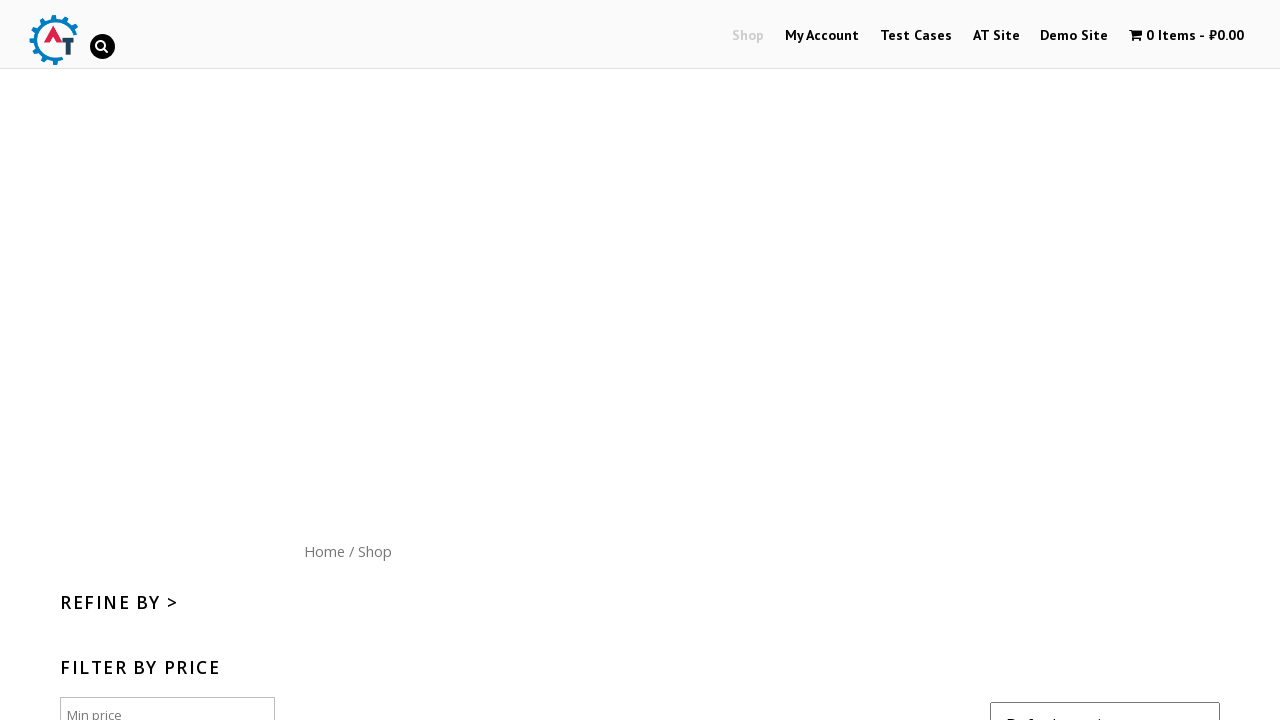

Scrolled down 300 pixels to view products
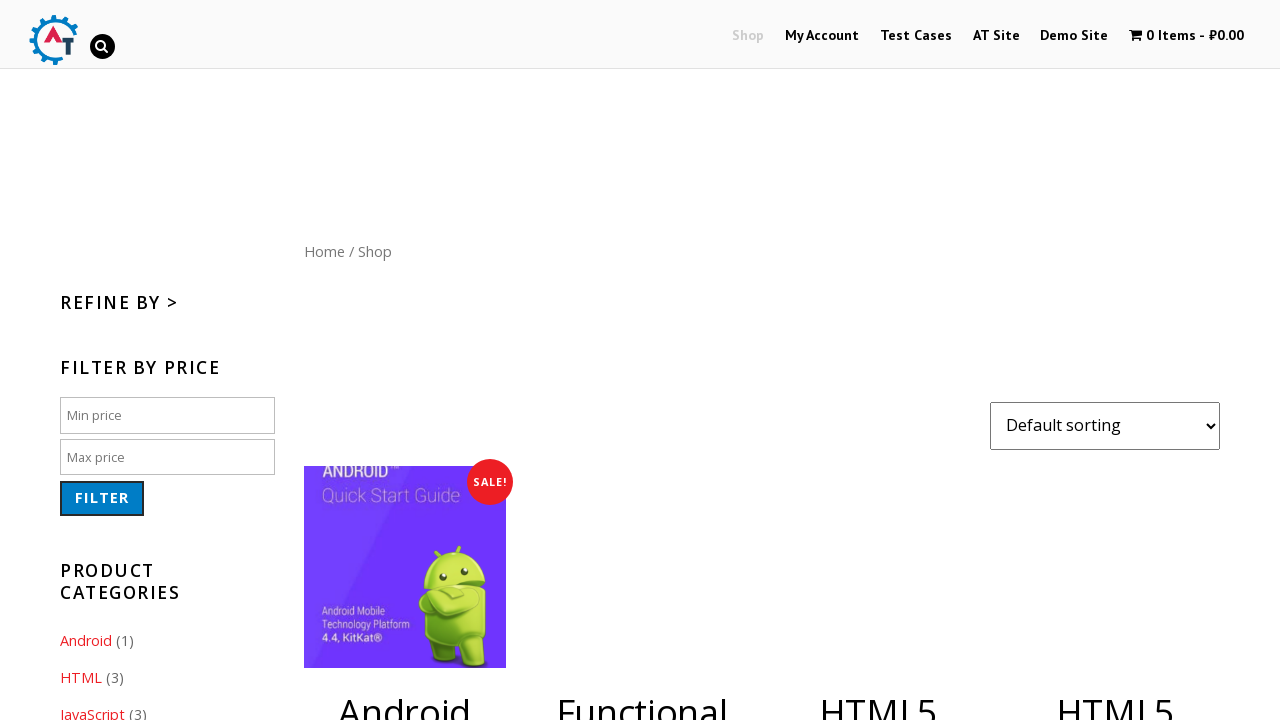

Clicked add to cart button for first product (ID 182) at (1115, 705) on a[data-product_id='182']
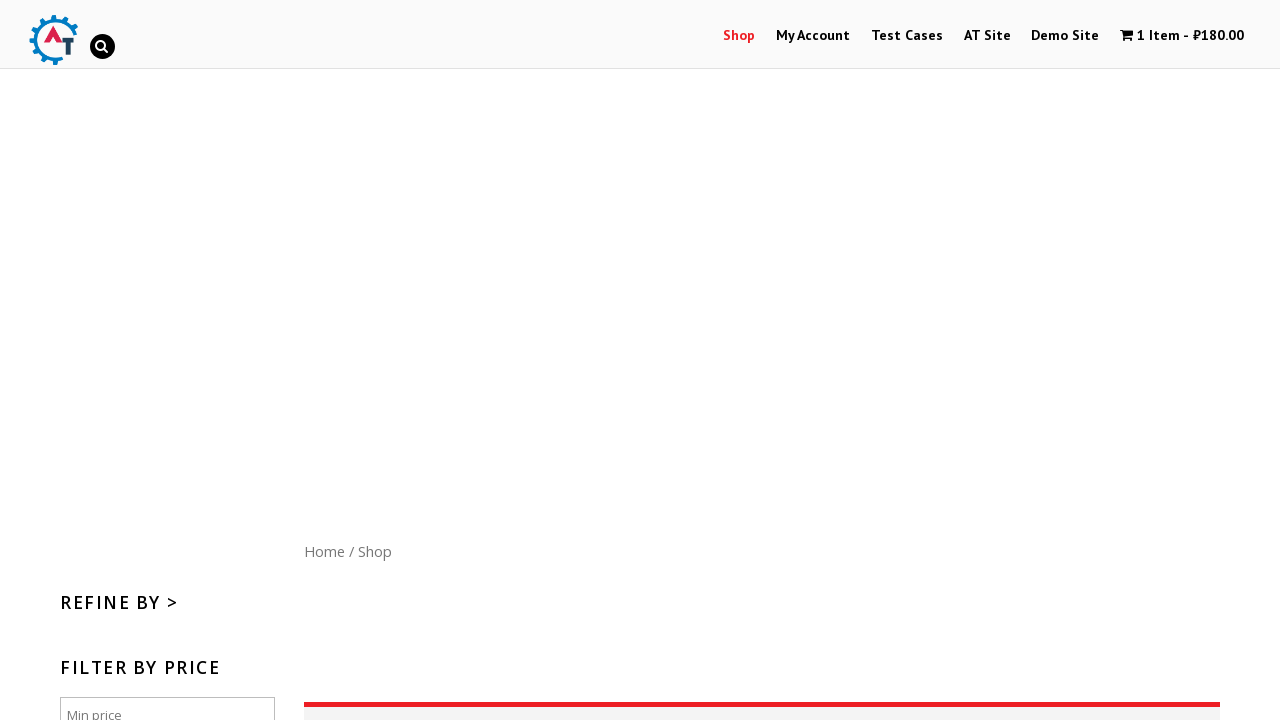

Waited 2 seconds for first product to be added to cart
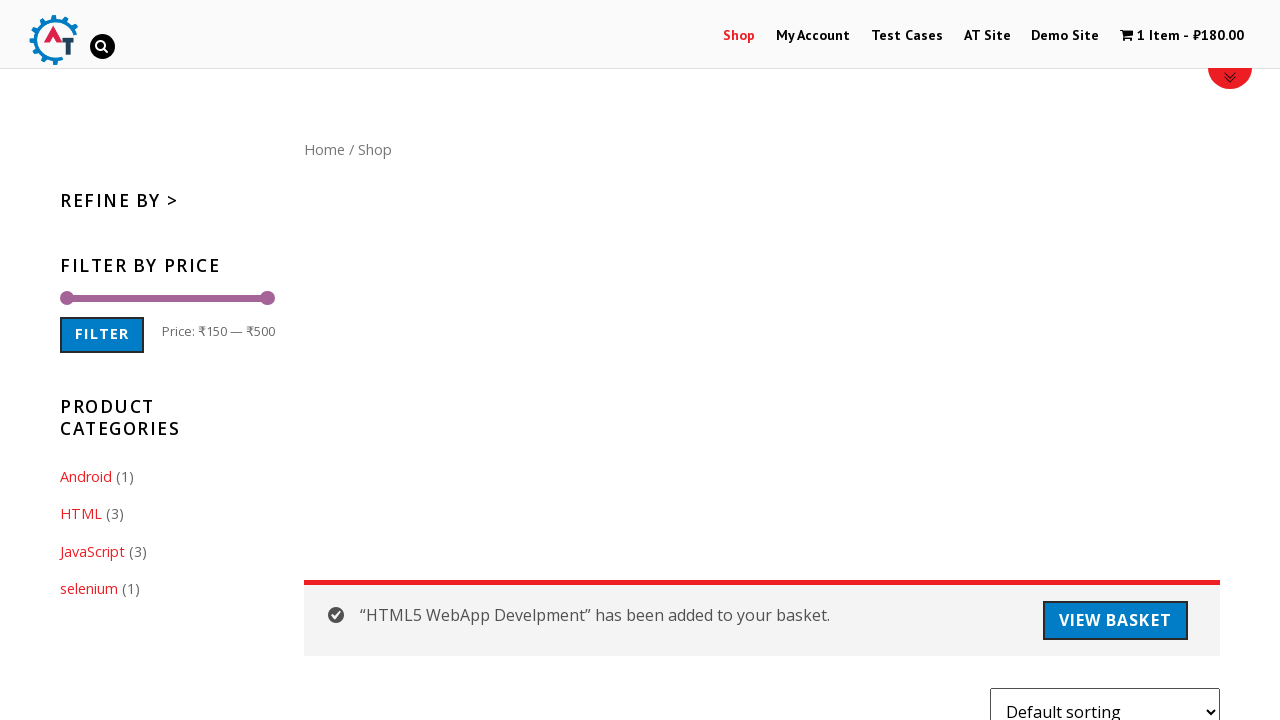

Clicked add to cart button for second product (ID 180) at (878, 361) on a[data-product_id='180']
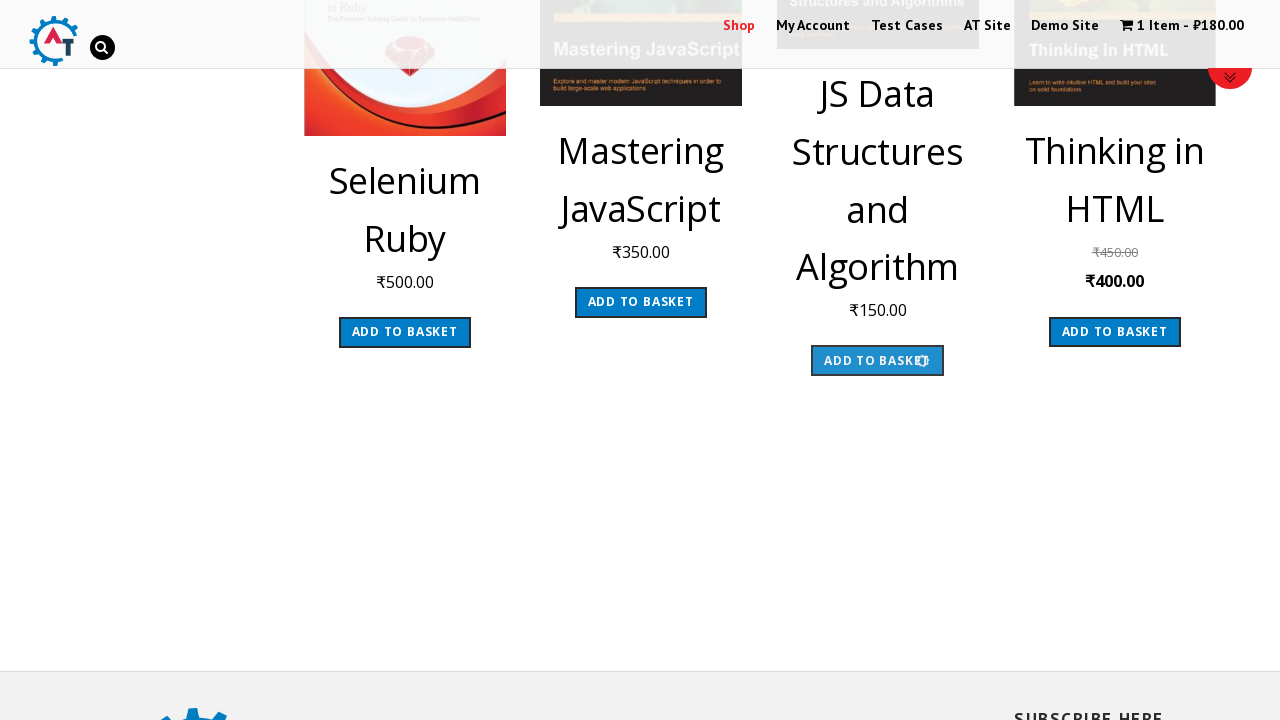

Waited 2 seconds for second product to be added to cart
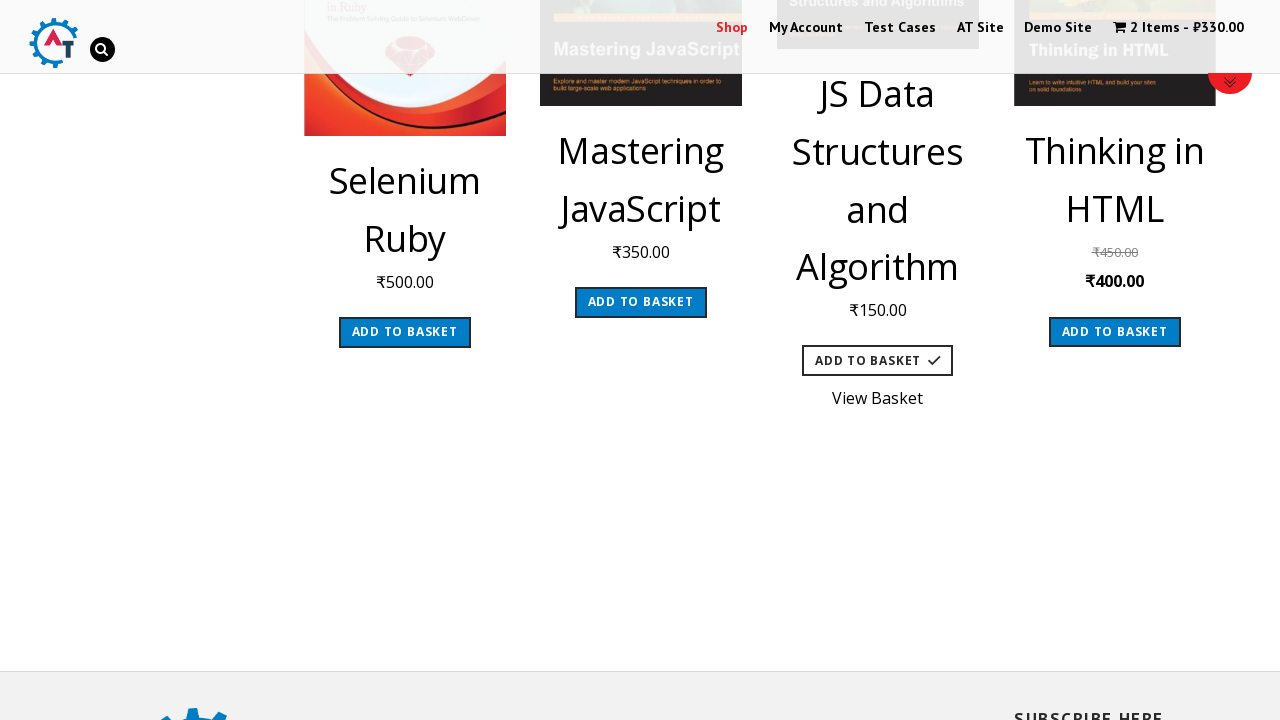

Clicked on cart menu to view cart contents at (1178, 28) on a.wpmenucart-contents
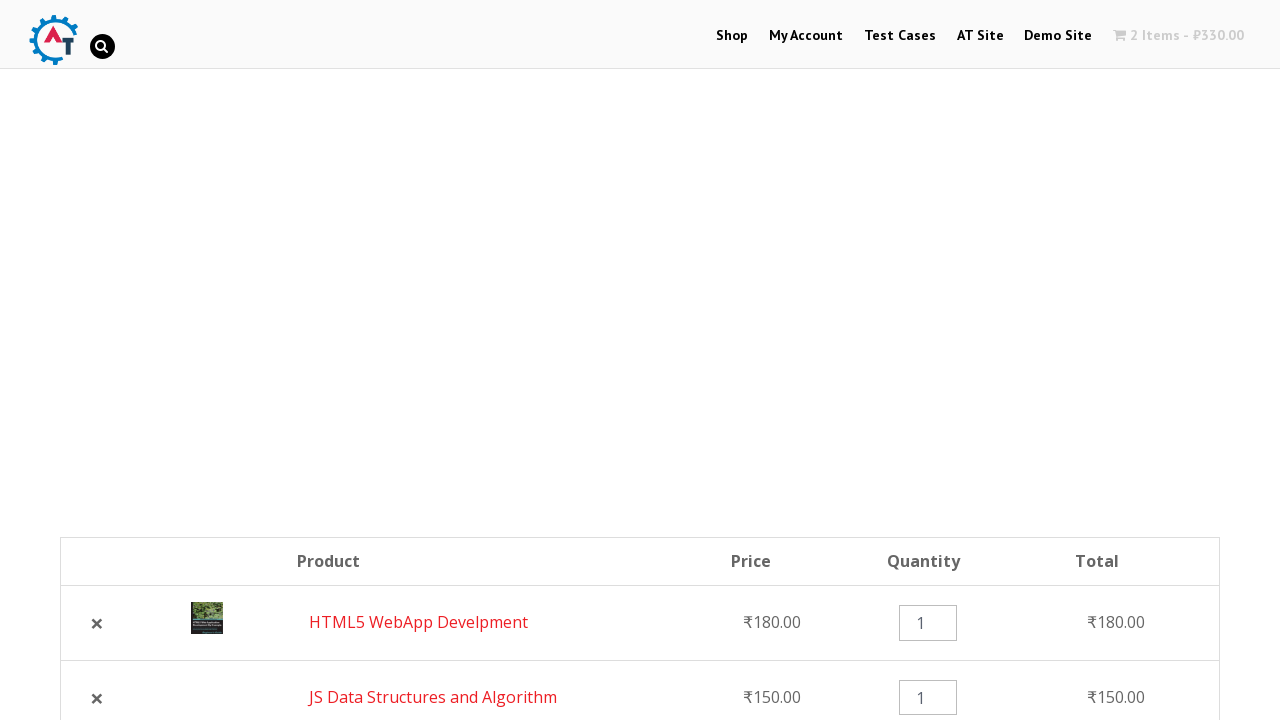

Waited 2 seconds for cart page to load
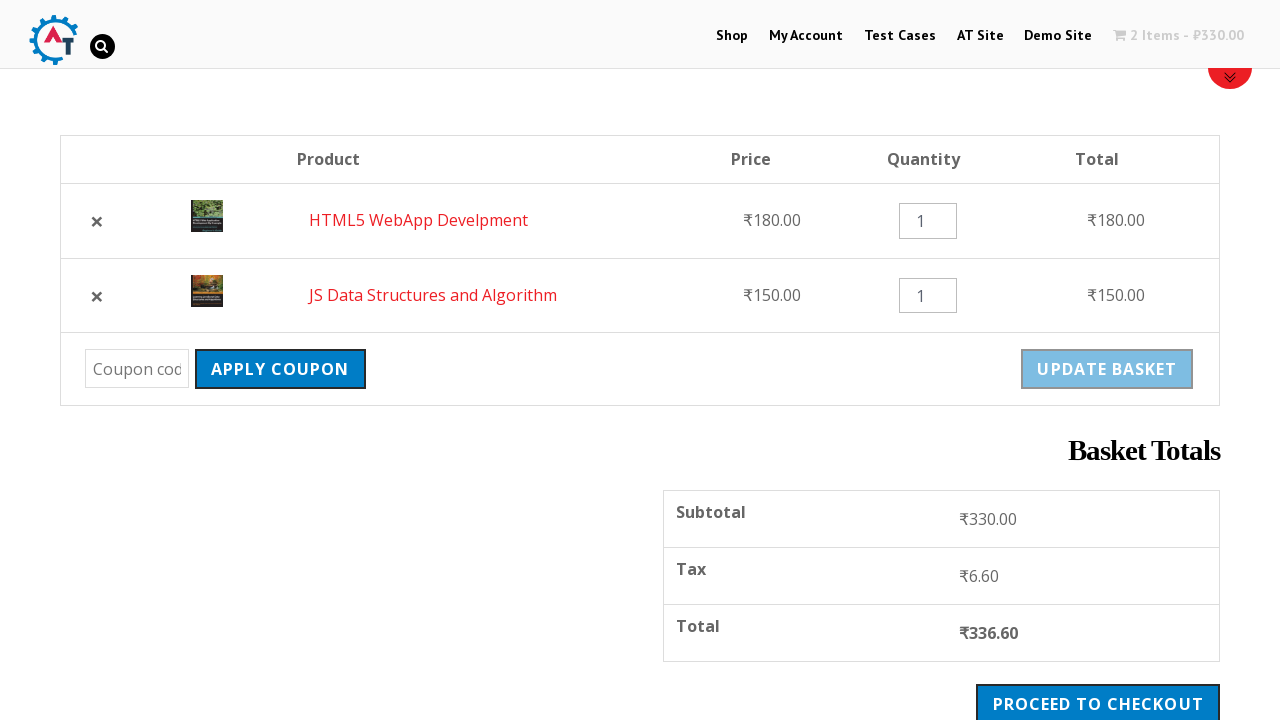

Clicked remove button for product ID 182 from cart at (97, 221) on a[data-product_id='182']
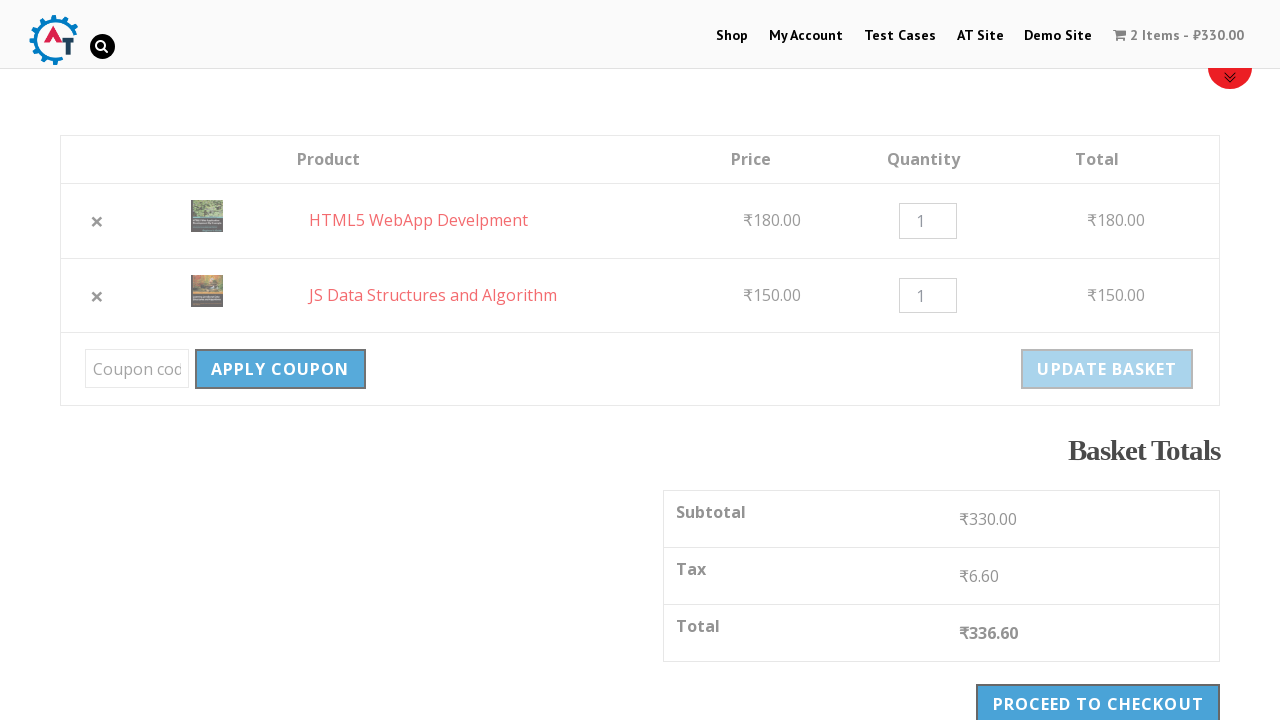

Waited 2 seconds for product removal to complete
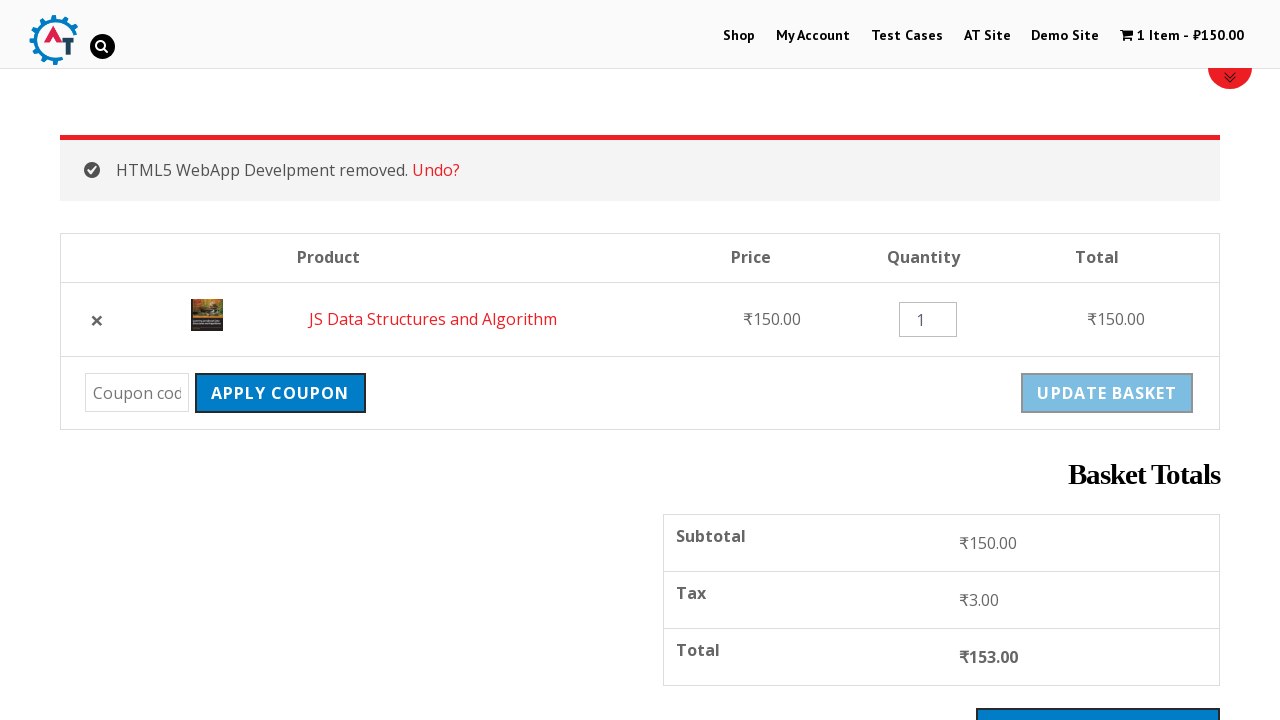

Clicked Undo button to restore removed product at (436, 170) on text=Undo?
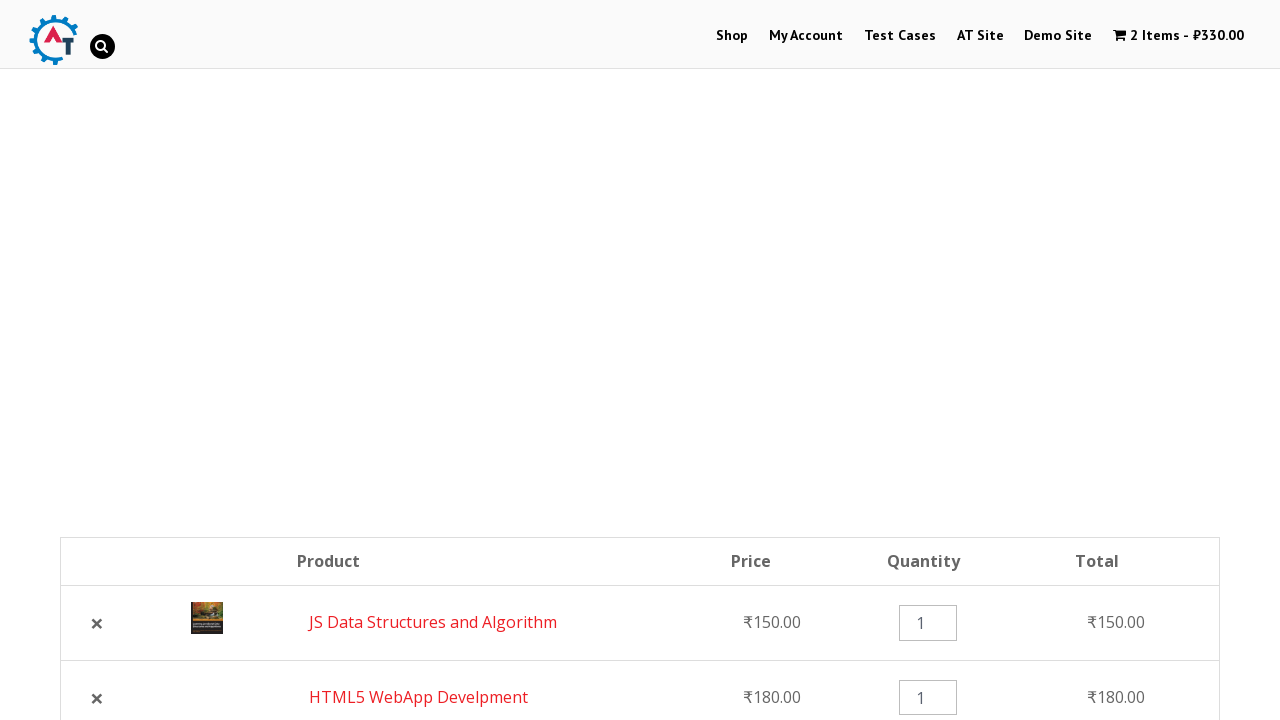

Waited 2 seconds for undo operation to complete
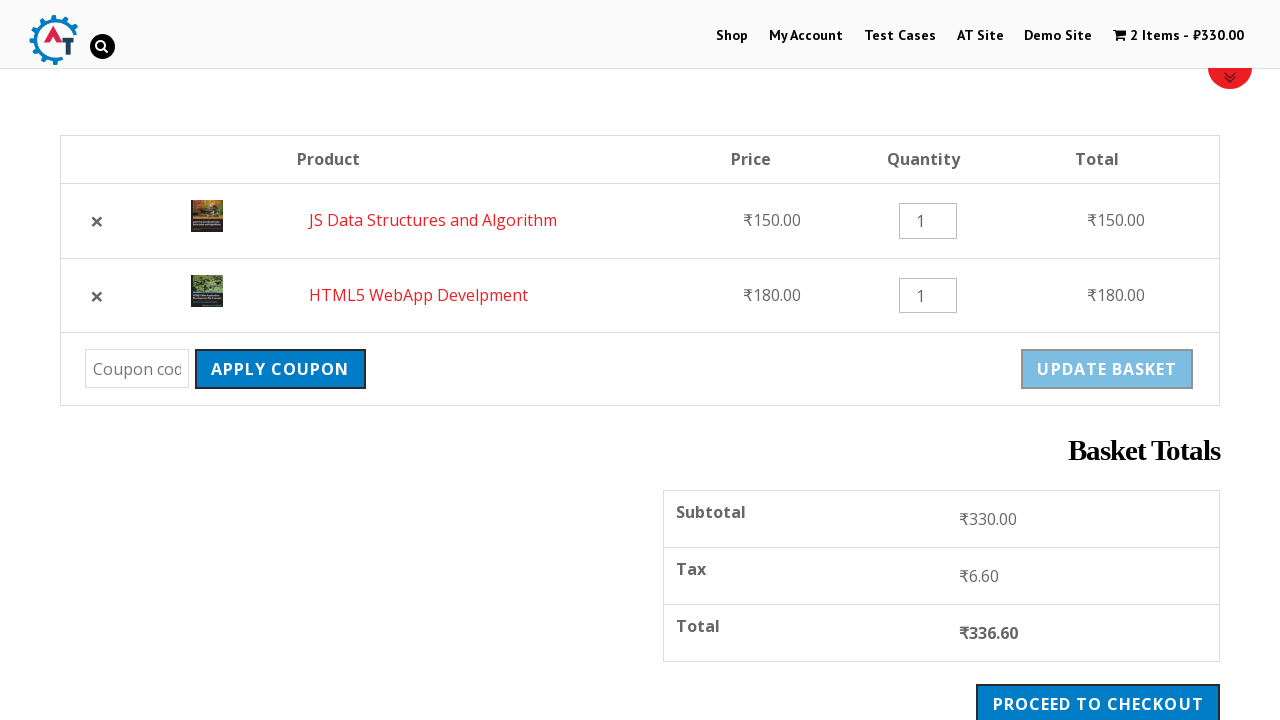

Clicked Apply Coupon button without entering a coupon code at (280, 369) on input[name='apply_coupon']
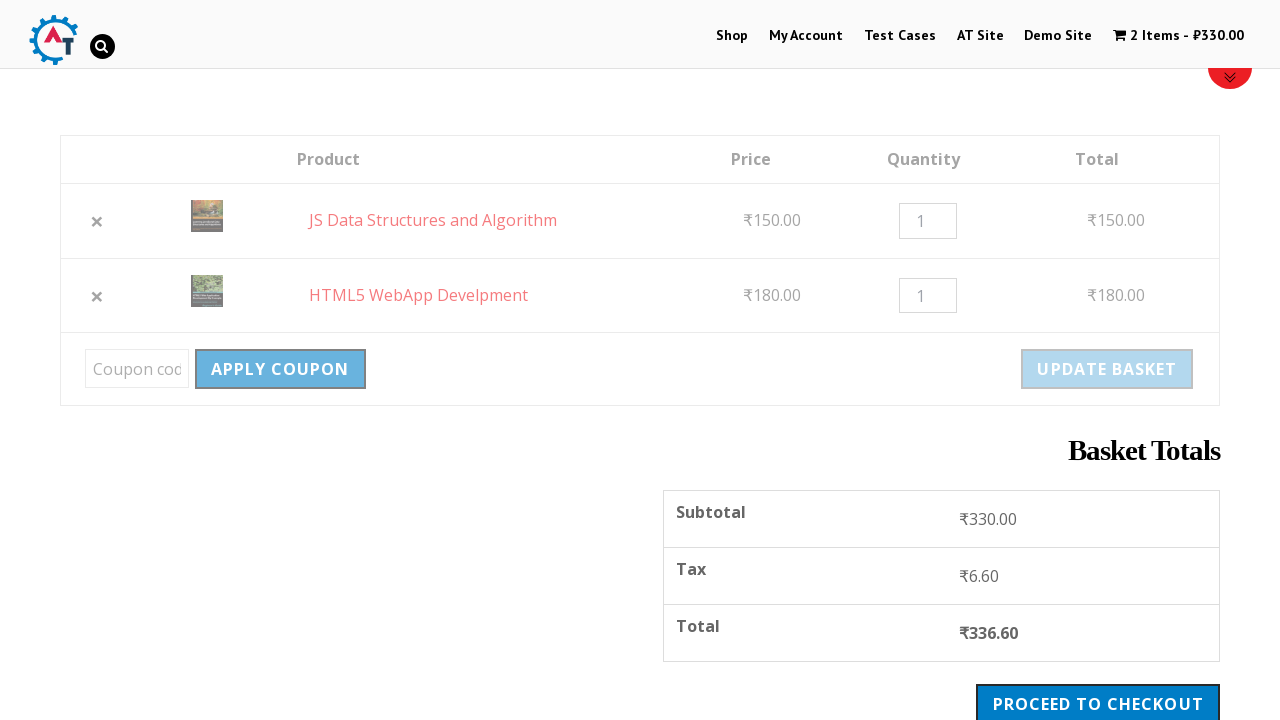

Error message appeared after attempting to apply empty coupon code
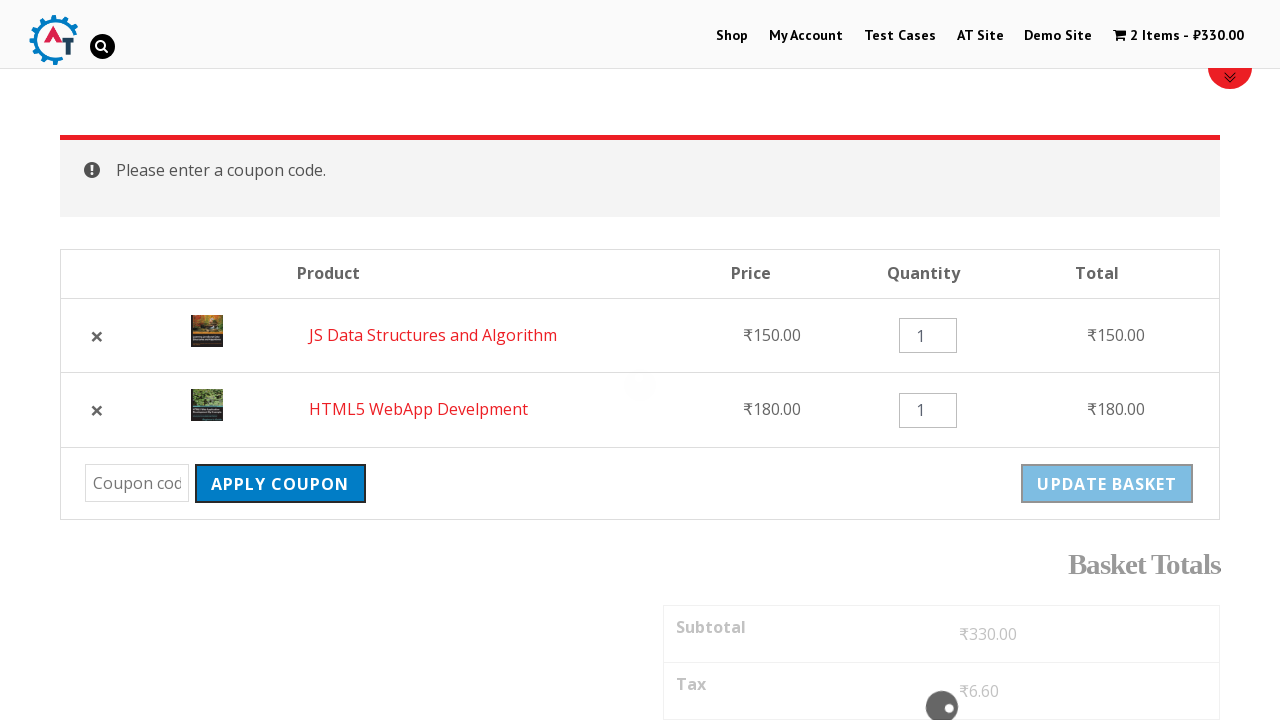

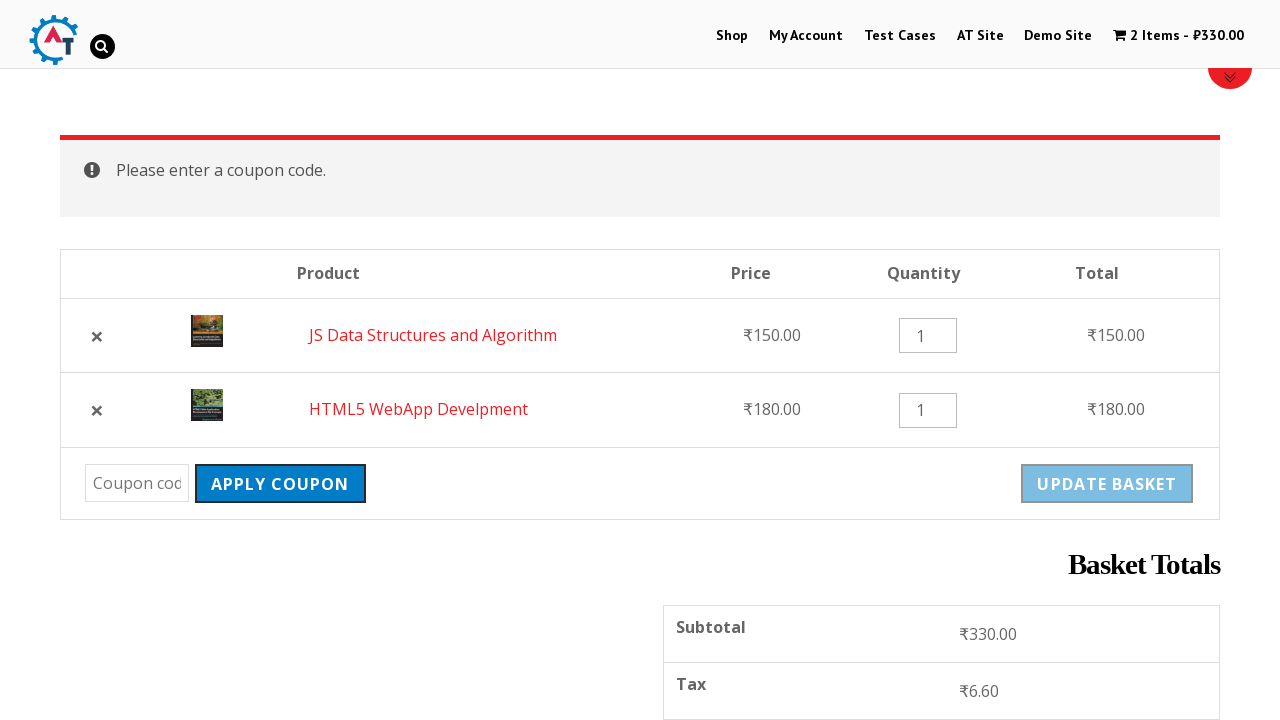